Tests selecting an option from a dropdown using Playwright's select_option method to choose by visible text, then verifies the correct option is selected.

Starting URL: https://the-internet.herokuapp.com/dropdown

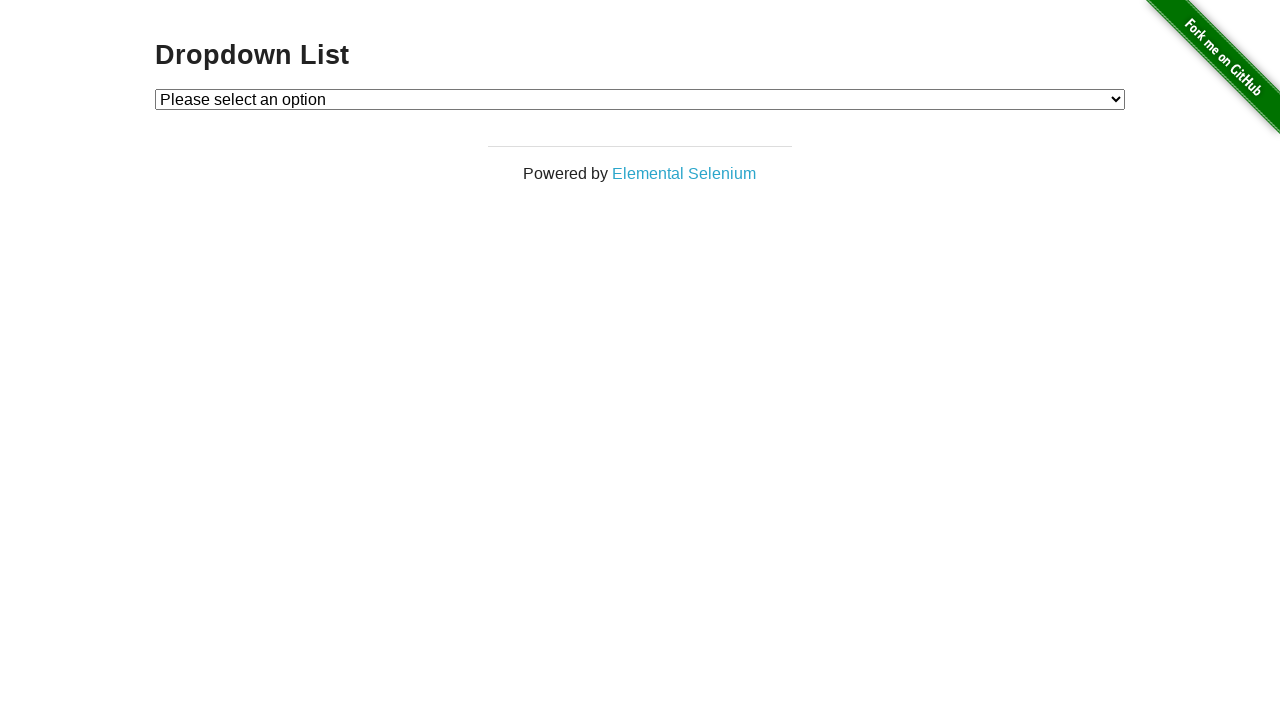

Waited for dropdown element to be present
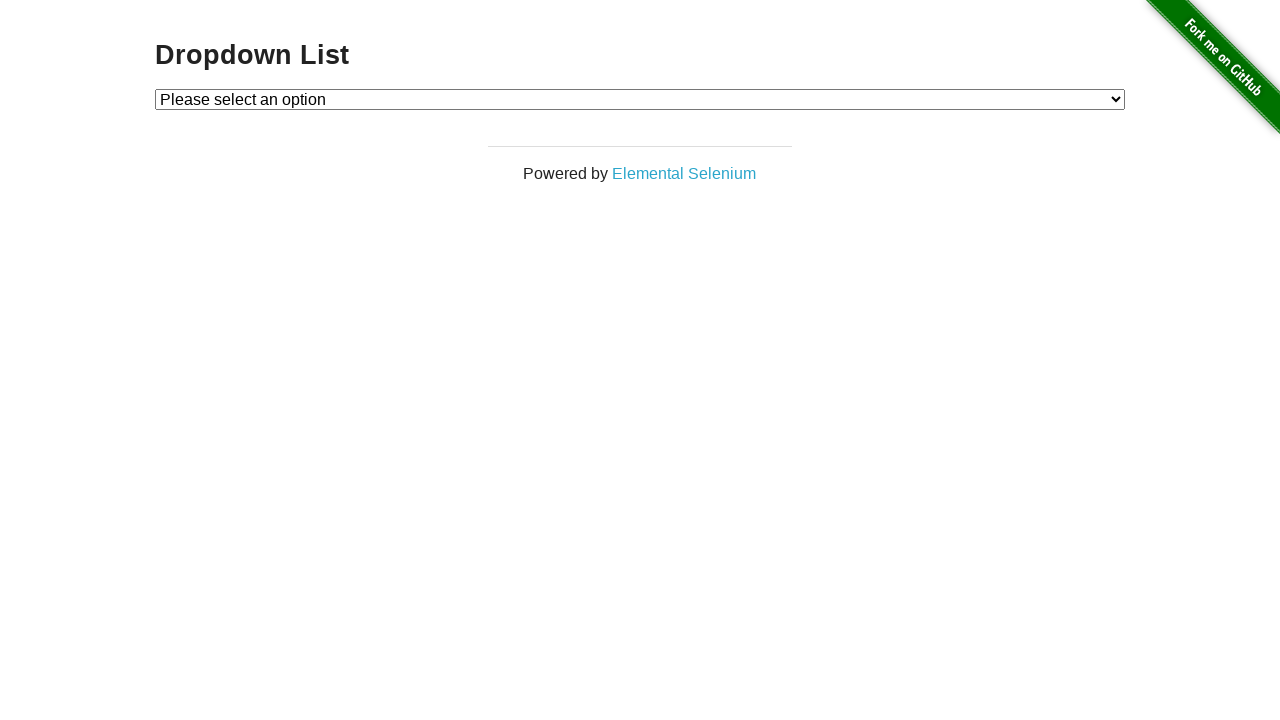

Selected 'Option 1' from dropdown using select_option method on #dropdown
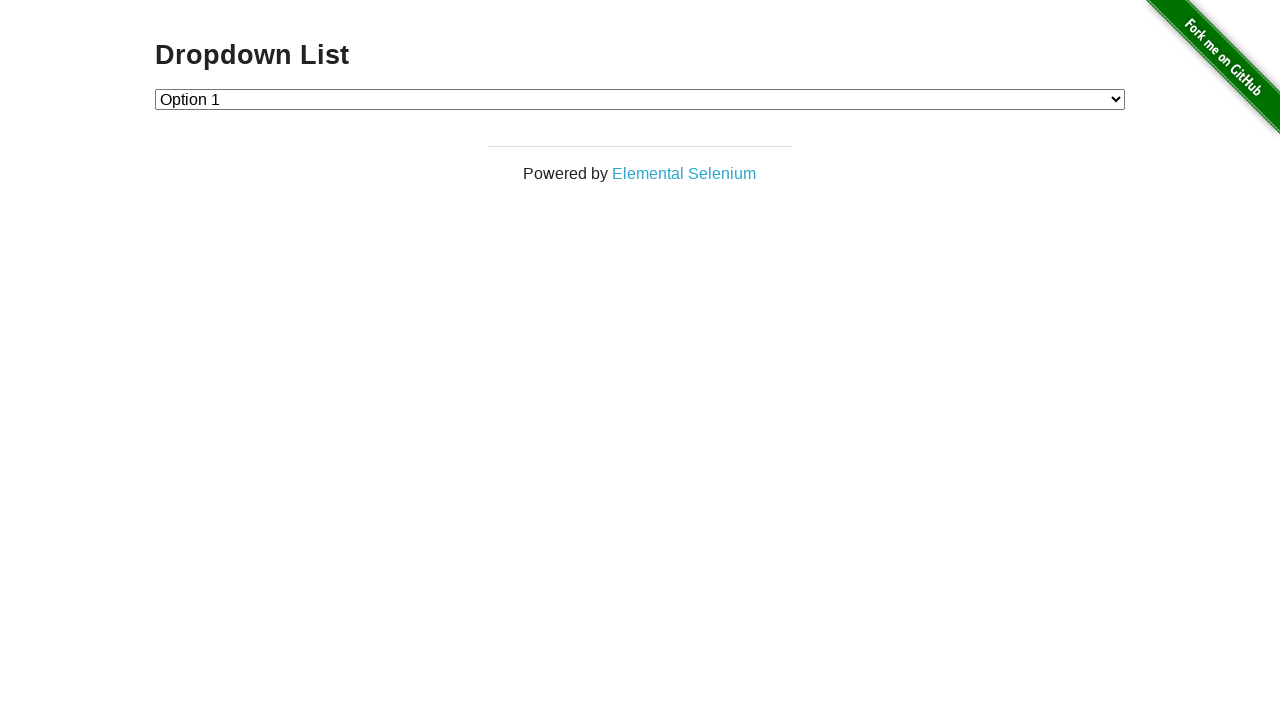

Retrieved text content of selected dropdown option
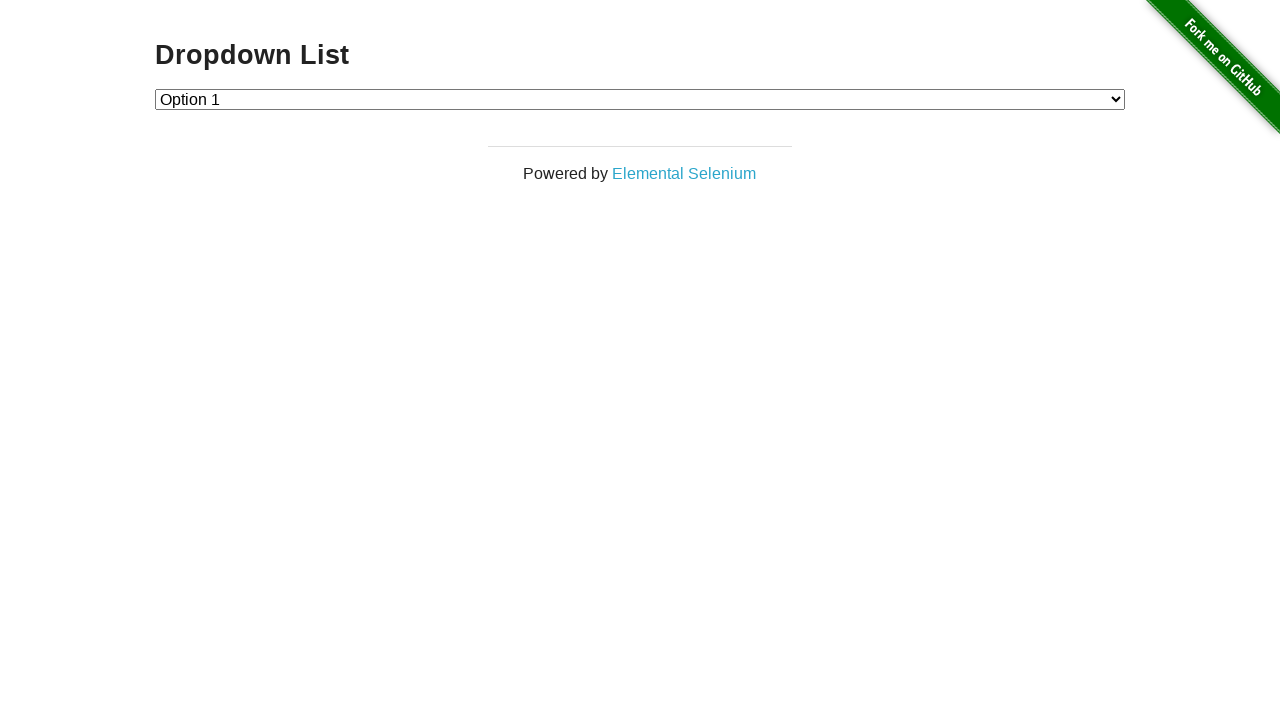

Verified selected option is 'Option 1'
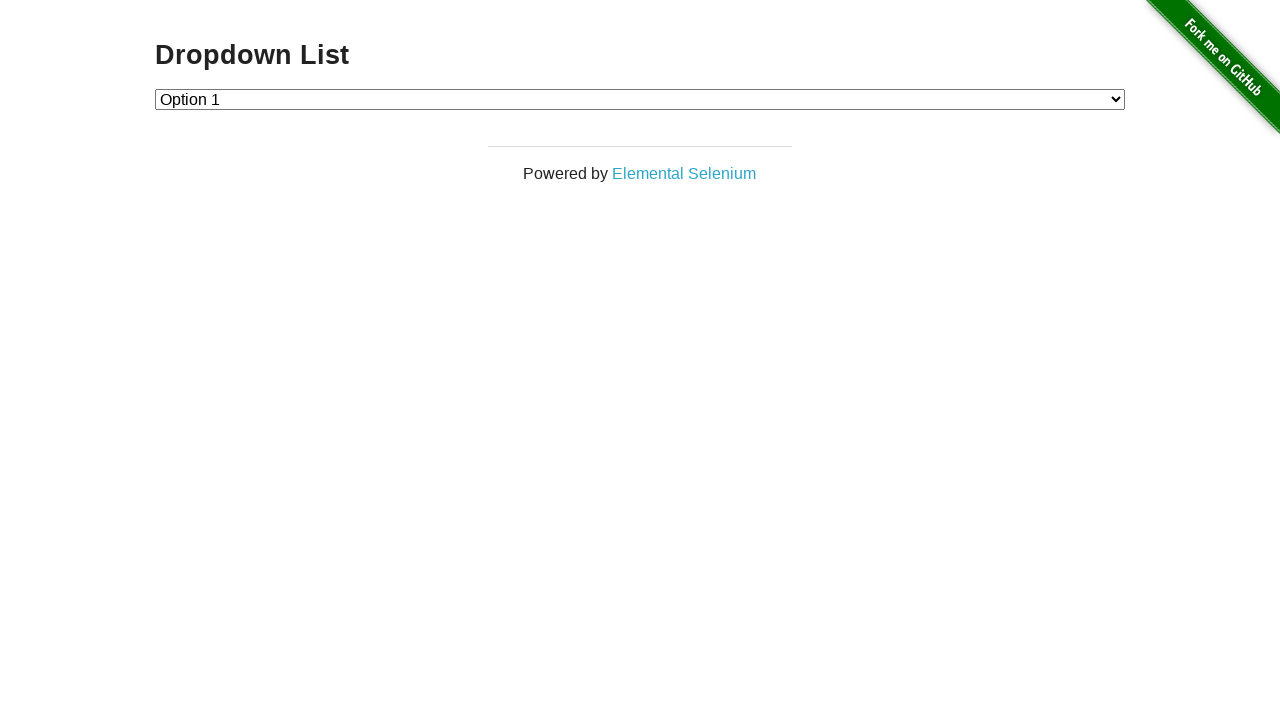

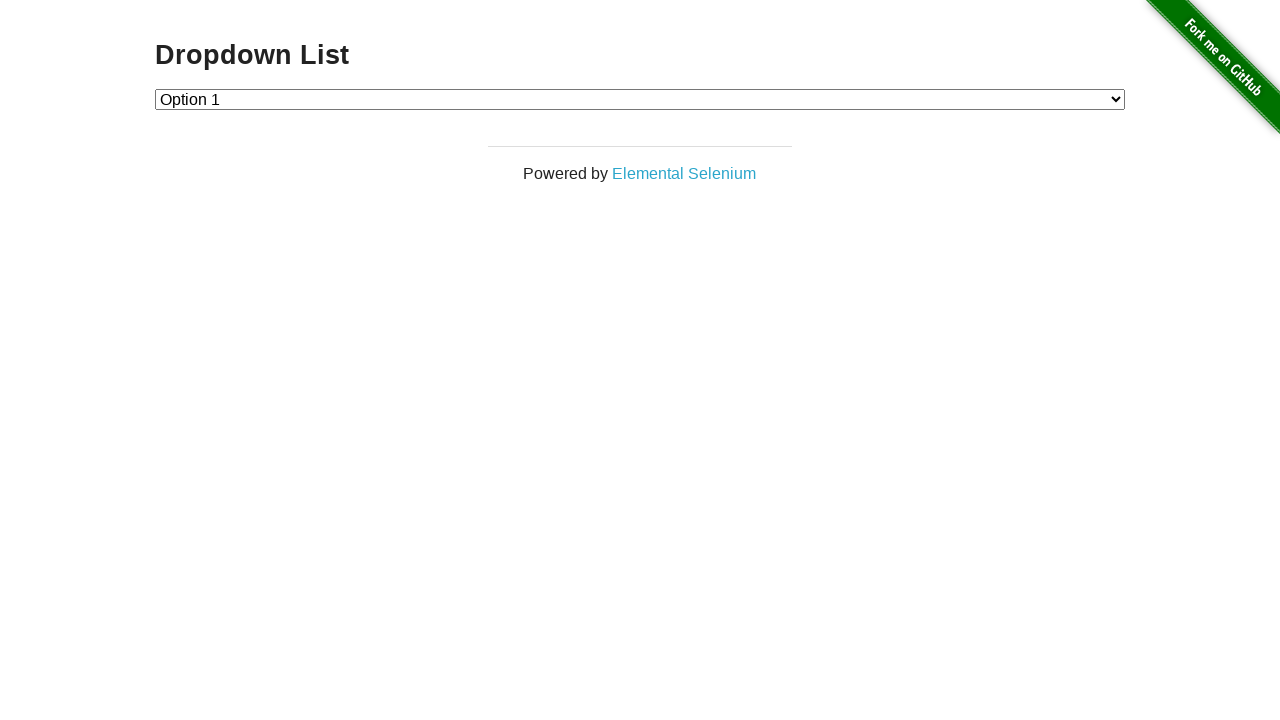